Tests that clicking the "Email" column header sorts the email addresses in ascending alphabetical order

Starting URL: http://the-internet.herokuapp.com/tables

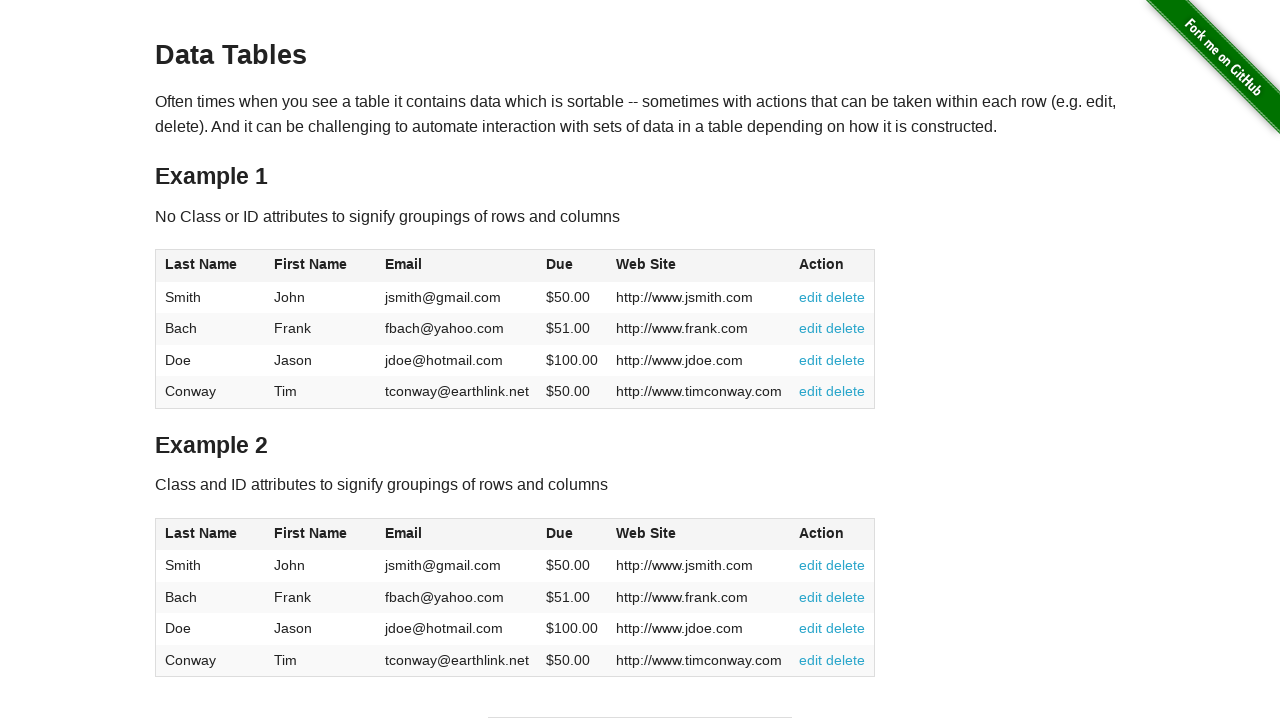

Clicked Email column header (3rd column) in table1 to sort at (457, 266) on #table1 thead tr th:nth-of-type(3)
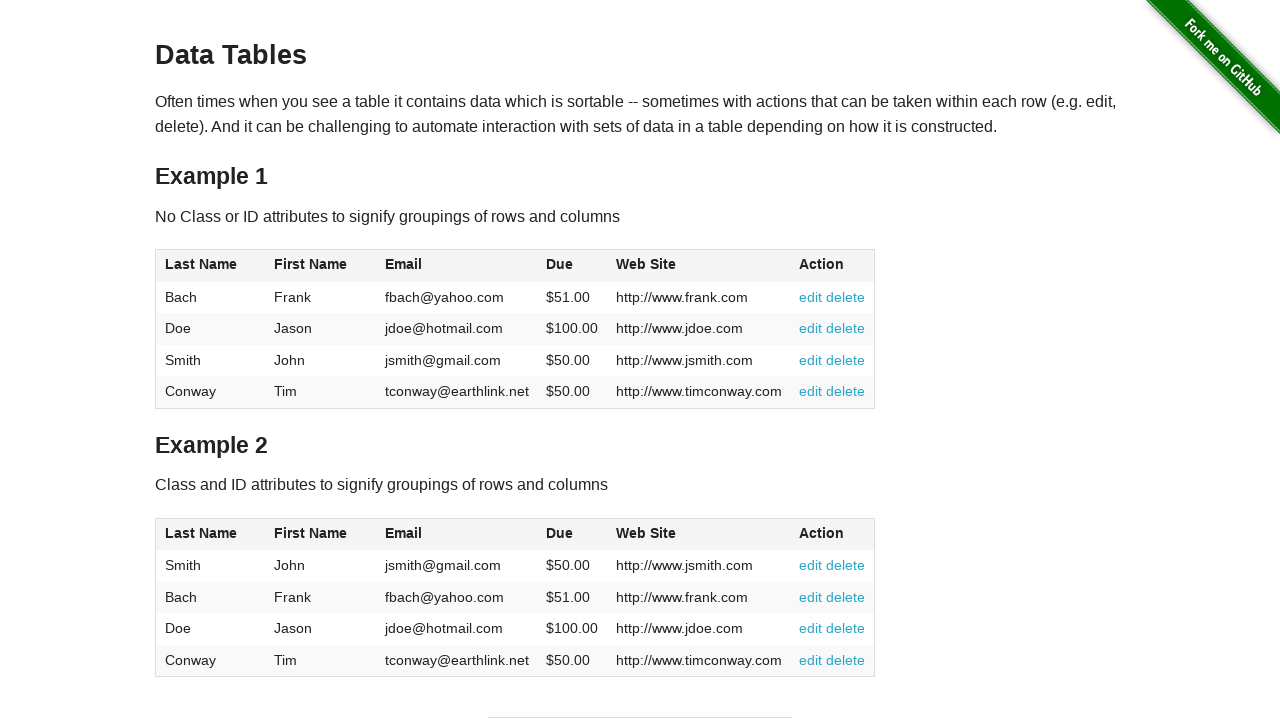

Table data loaded and Email column sorted in ascending order
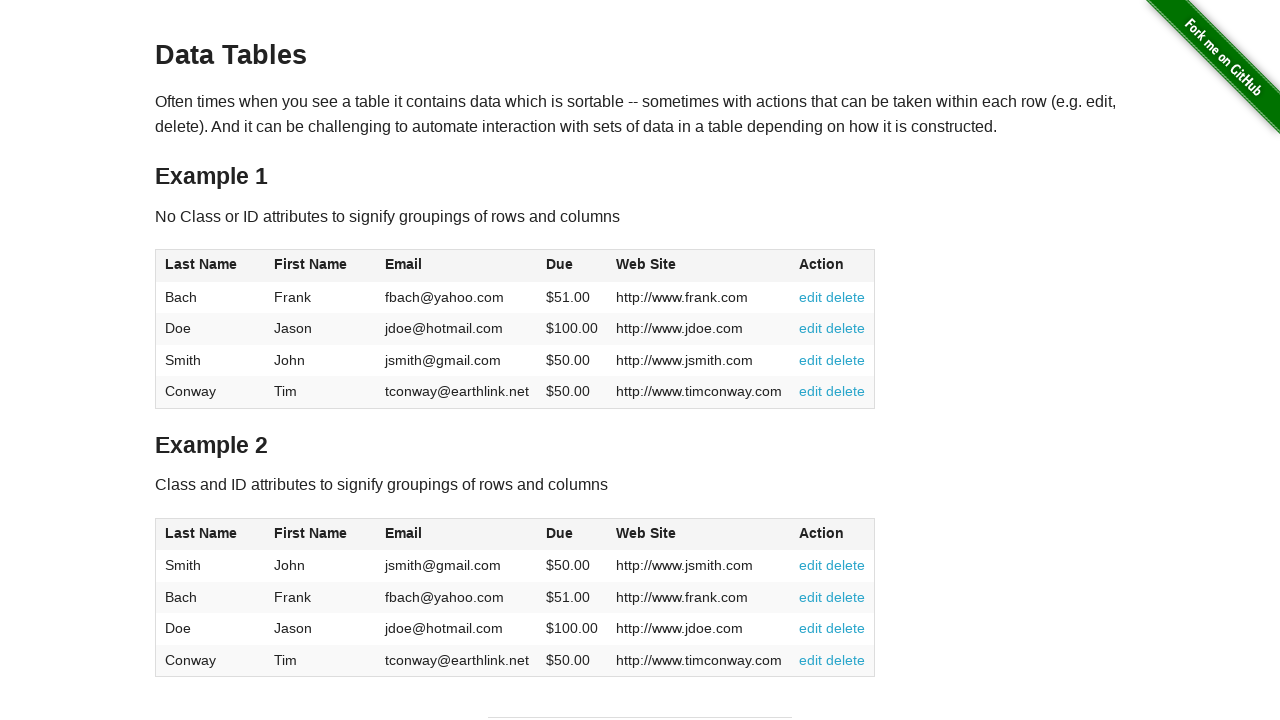

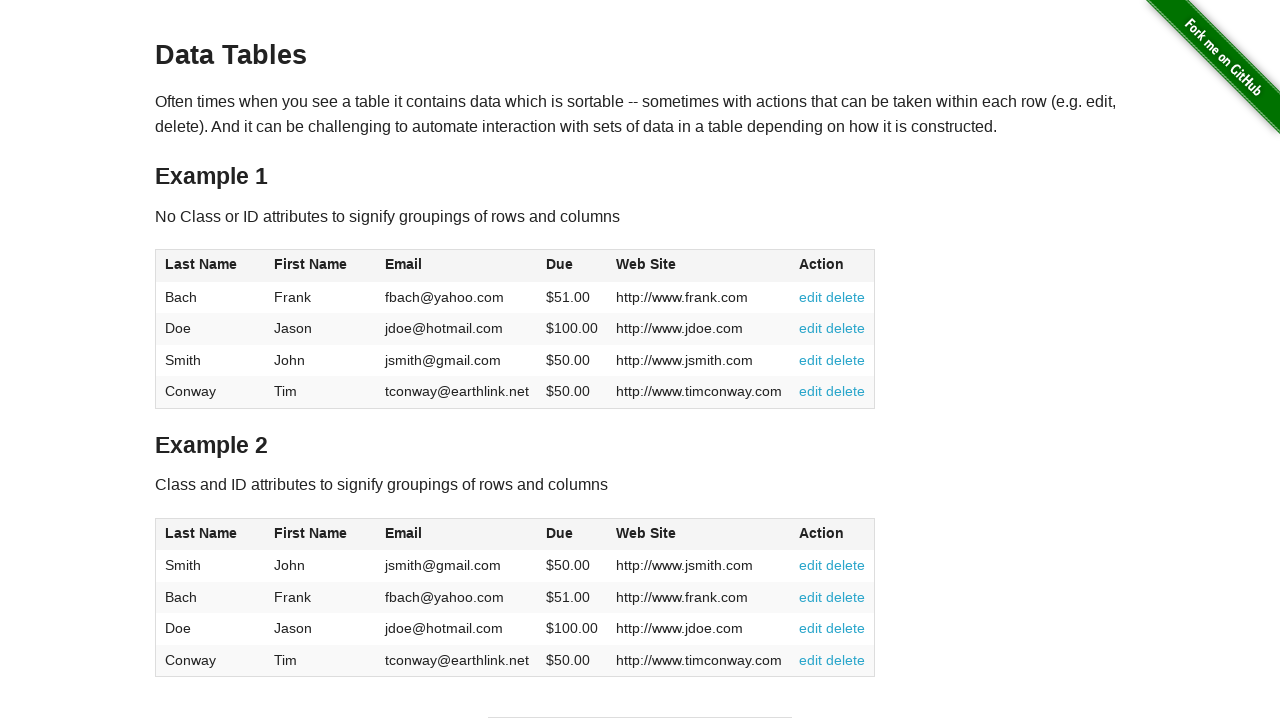